Tests the forgot password link functionality by clicking on the forgot password link from the login page

Starting URL: https://opensource-demo.orangehrmlive.com/web/index.php/auth/login

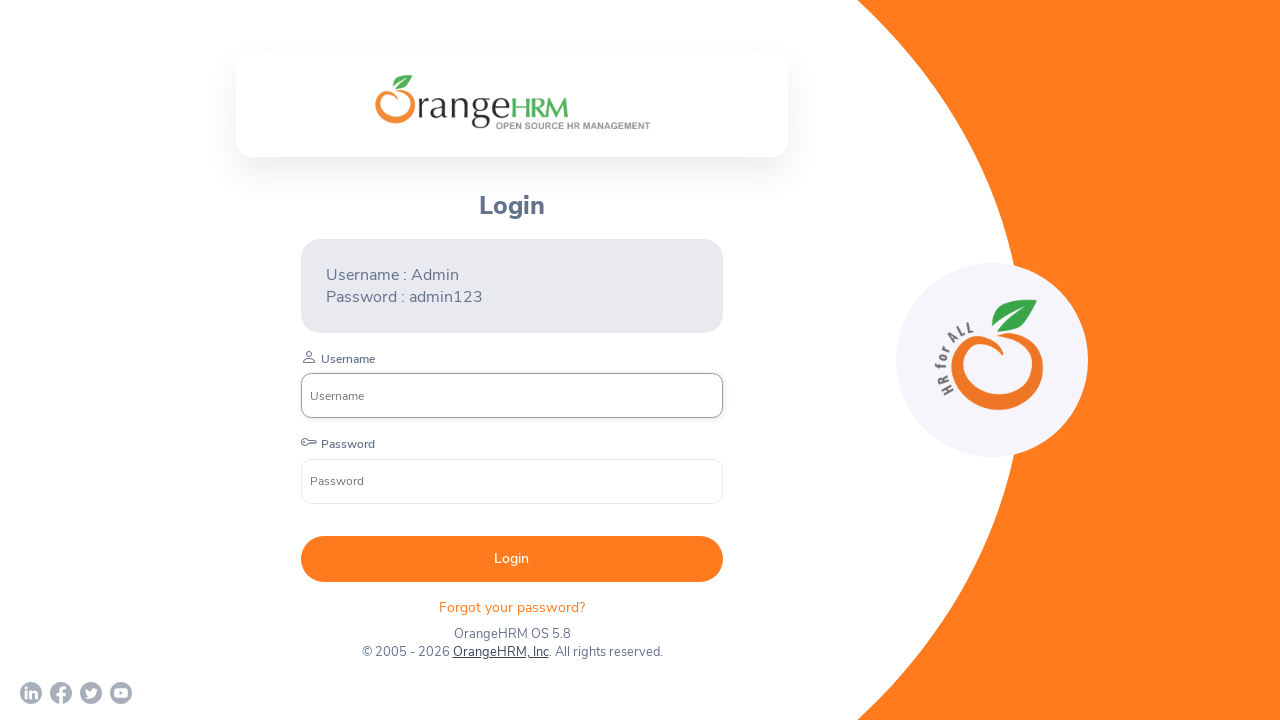

Clicked on 'Forgot your password?' link at (512, 607) on text=Forgot your password?
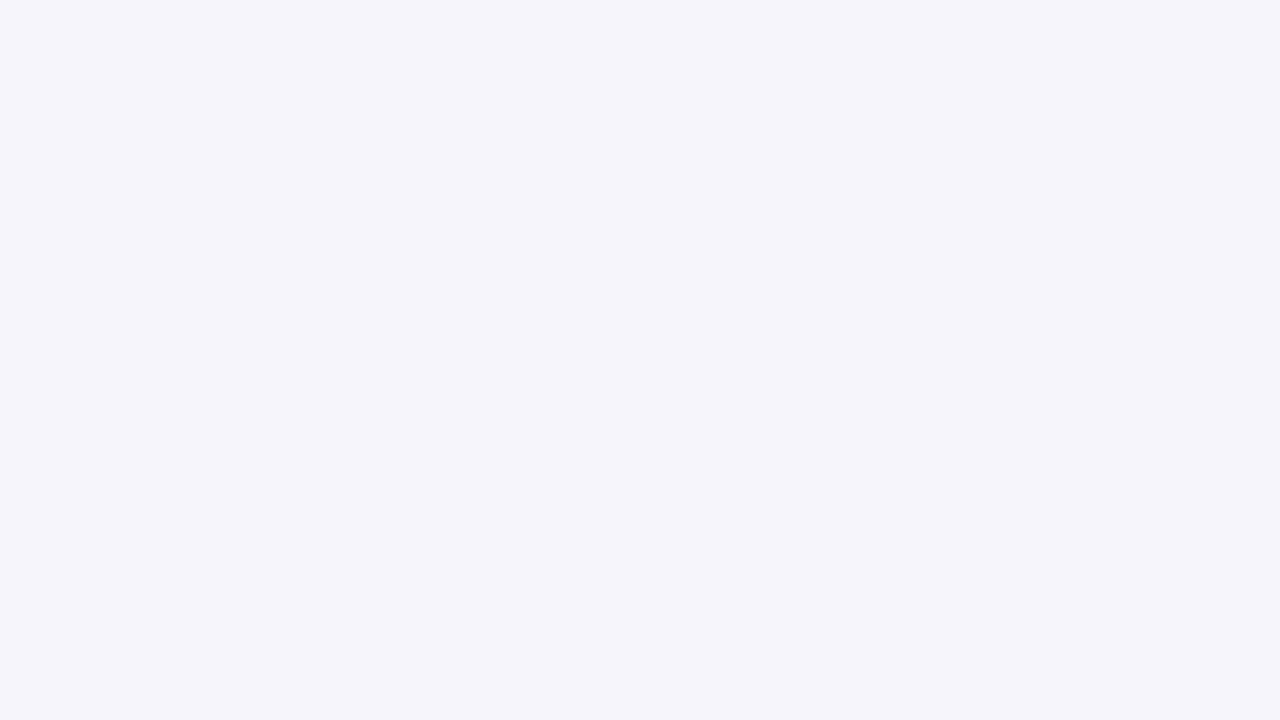

Waited for forgot password page to load and URL changed to password reset code request page
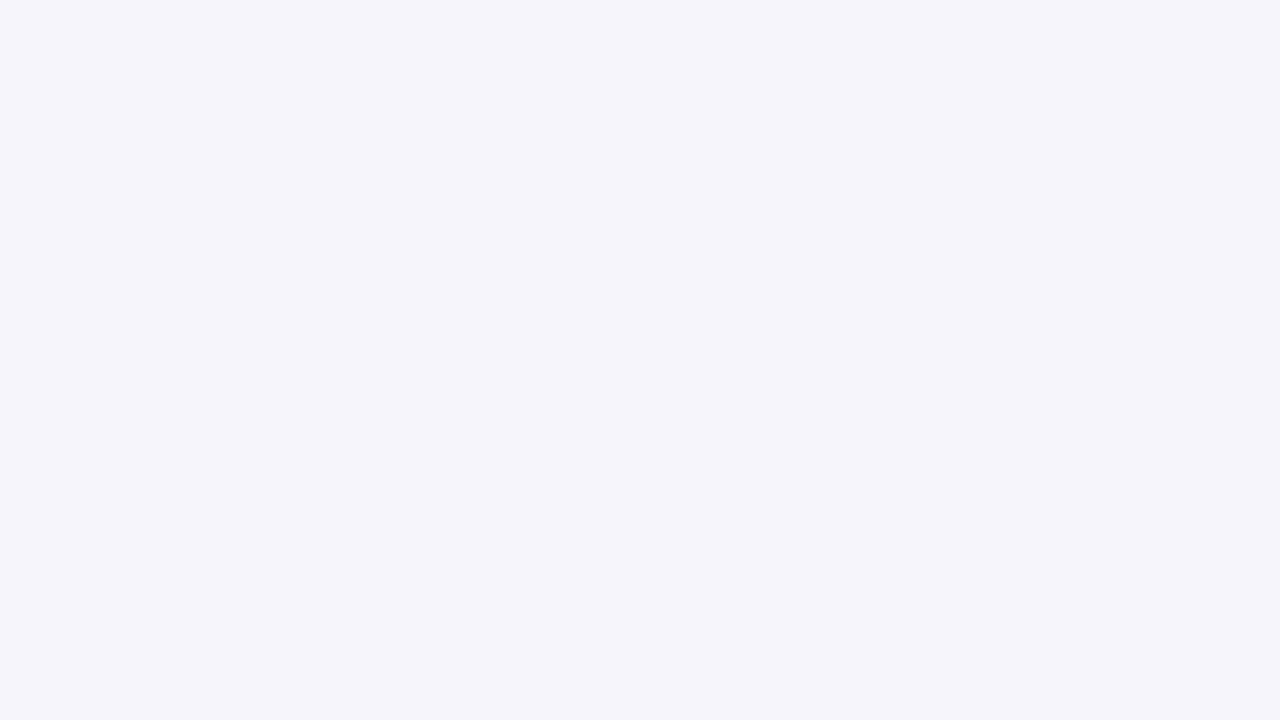

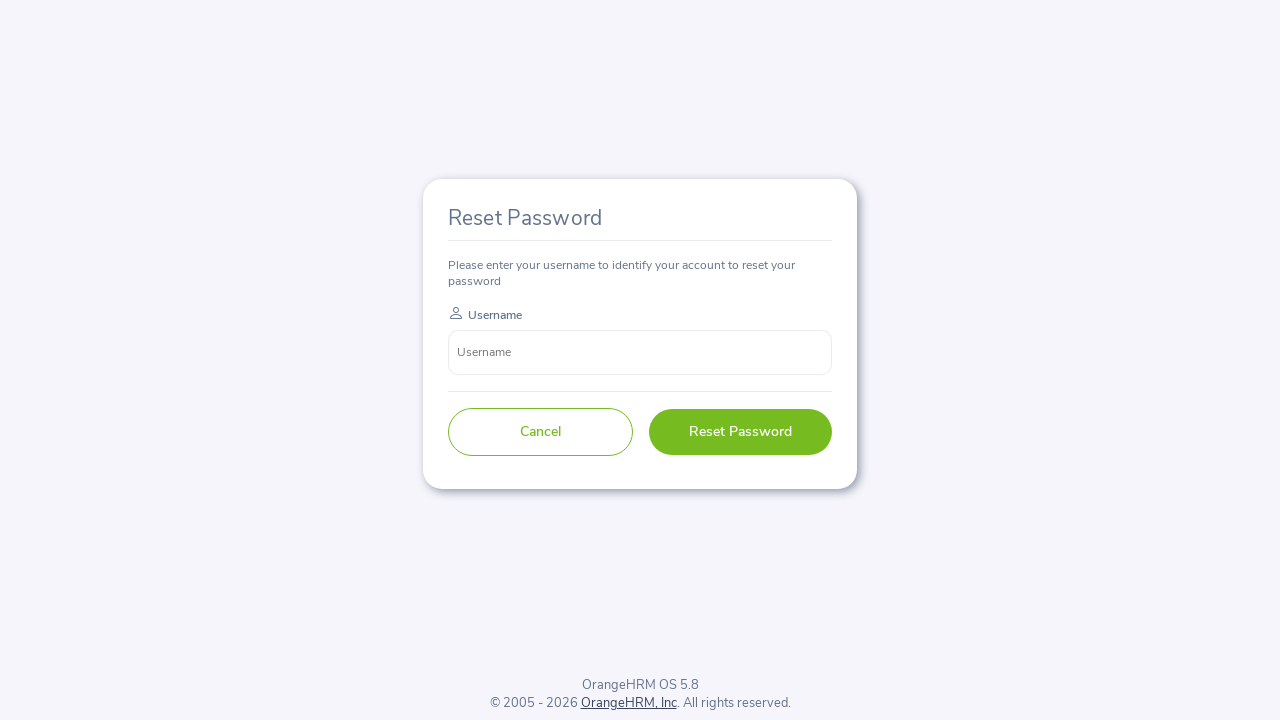